Opens the OpenWeatherMap website and verifies the URL contains the expected domain name

Starting URL: https://openweathermap.org/

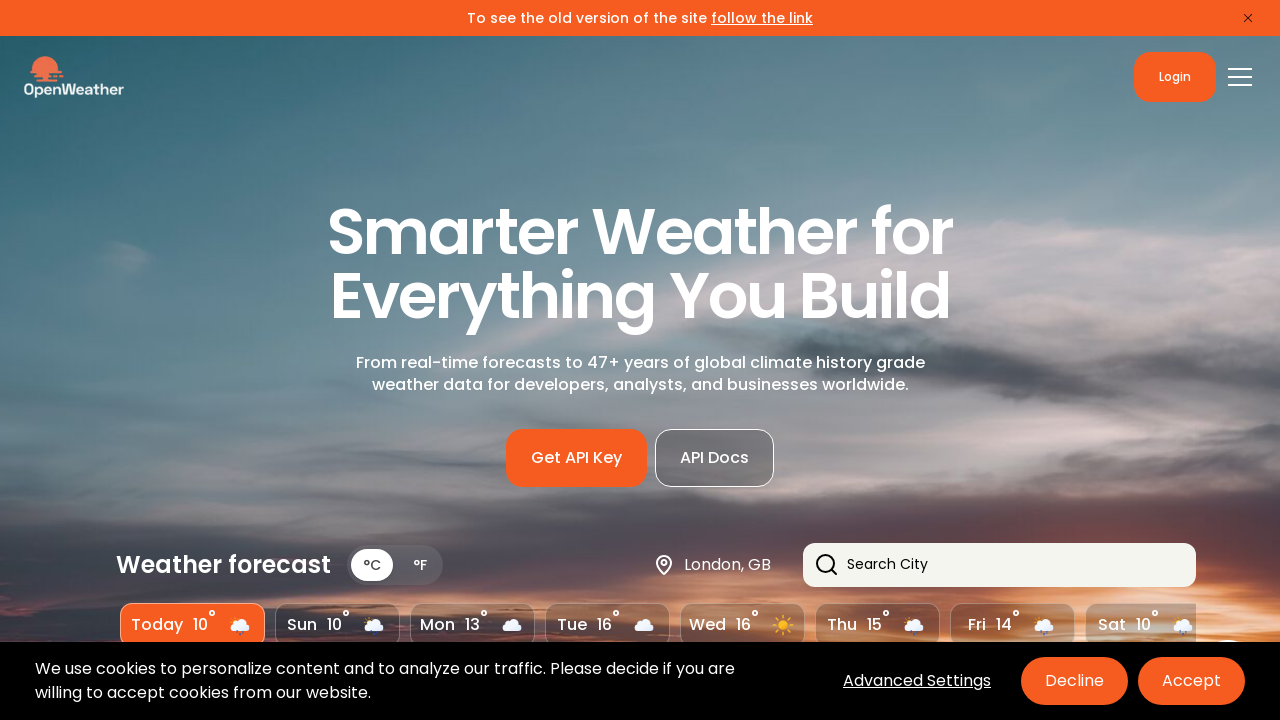

Navigated to OpenWeatherMap website
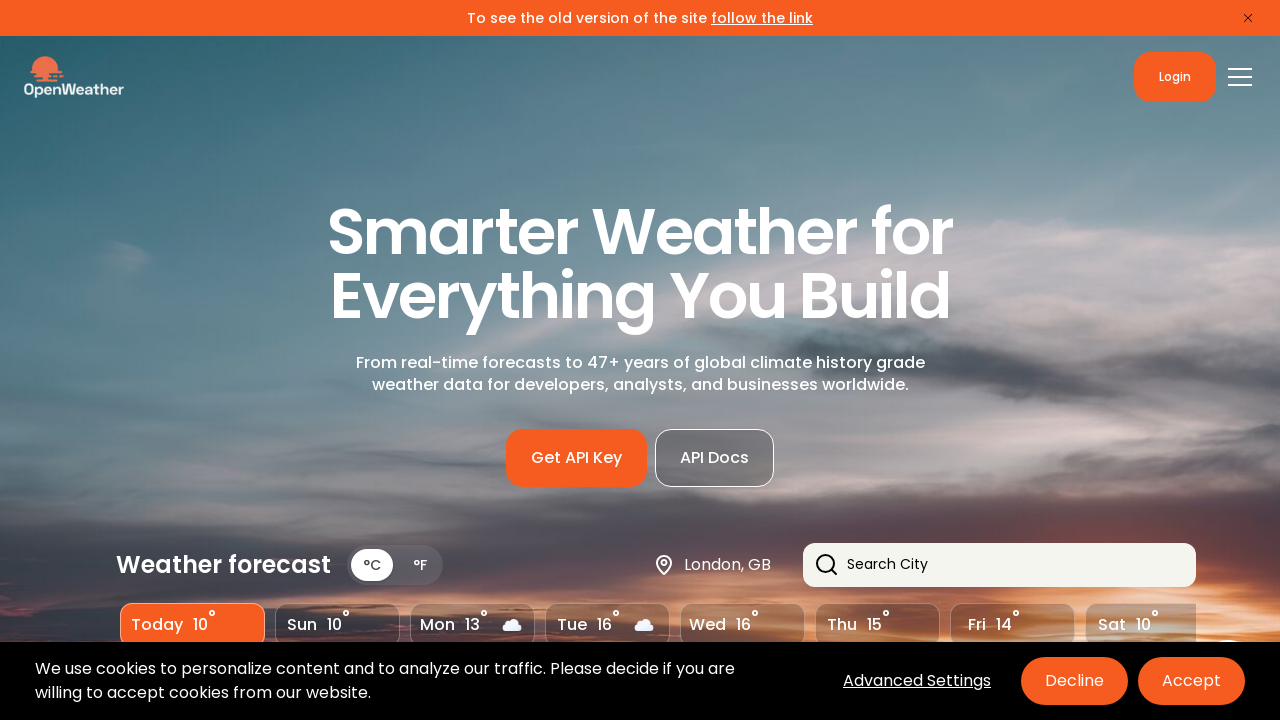

Verified URL contains 'openweathermap' domain
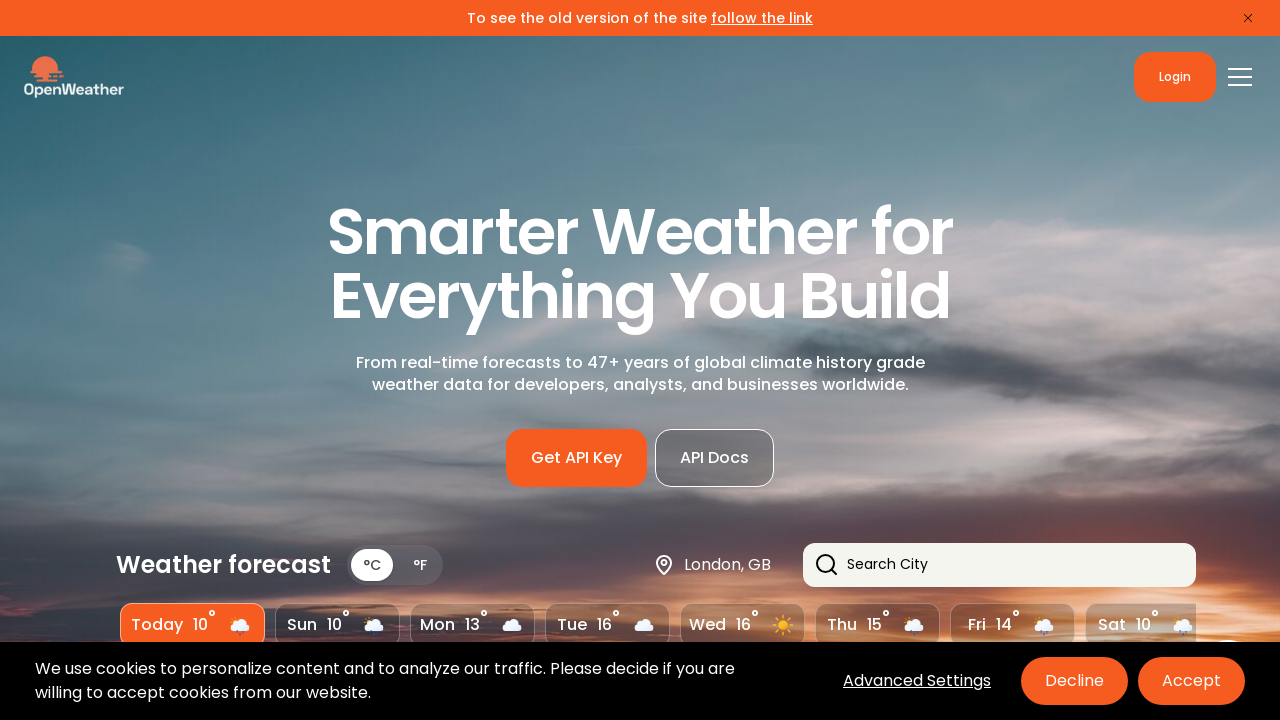

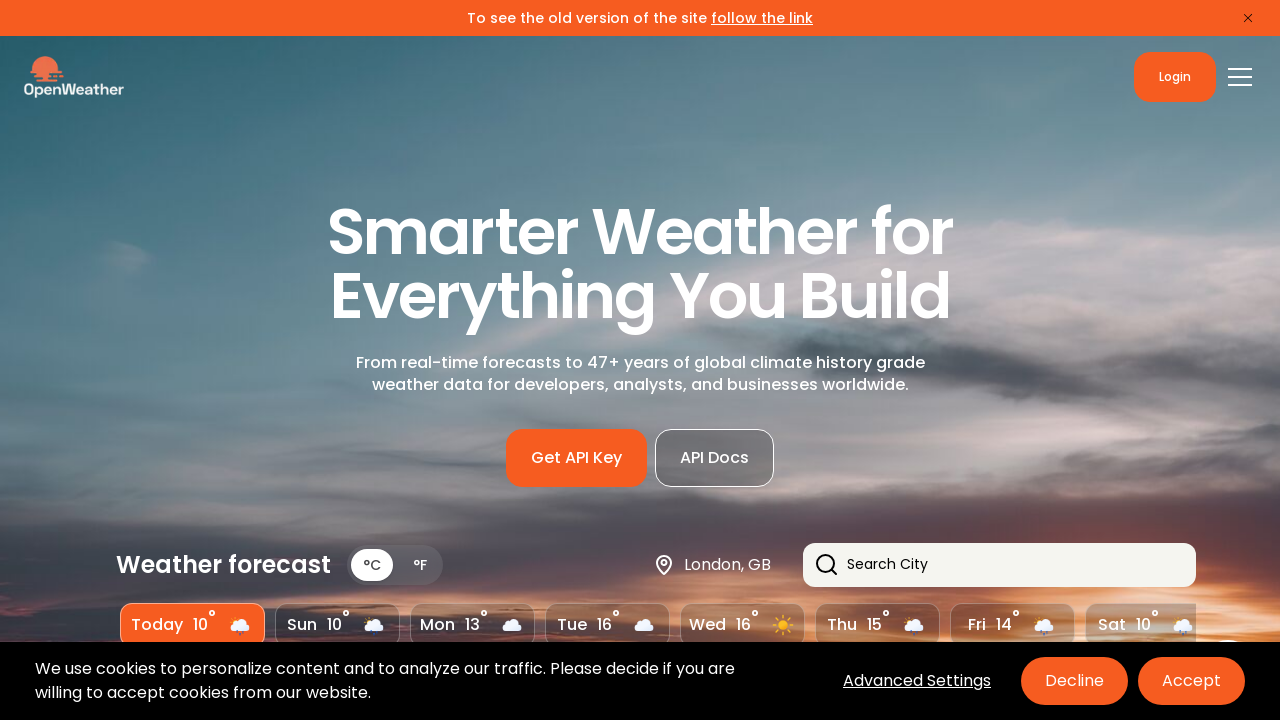